Hovers over the "Futuresmart" navigation menu item to reveal the dropdown submenu

Starting URL: https://www.angloamerican.com/

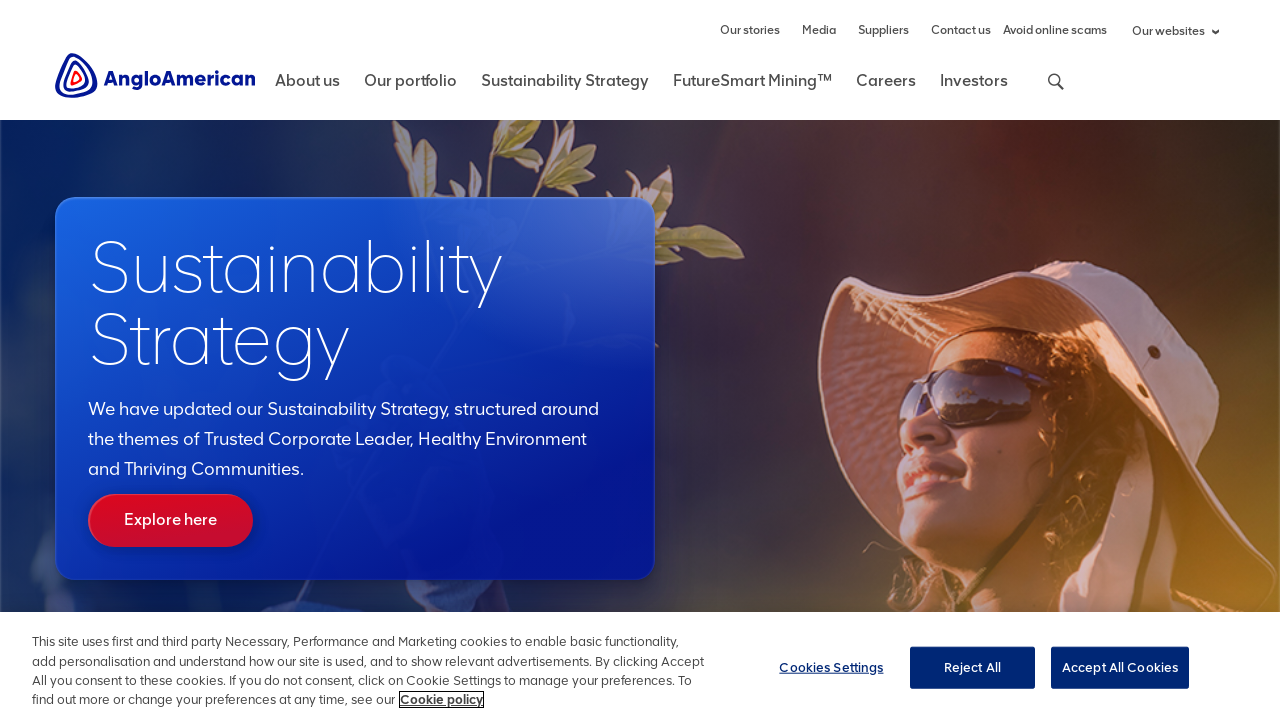

Hovered over Futuresmart navigation menu item to reveal dropdown at (752, 89) on #rd-nav-futuresmart-level1
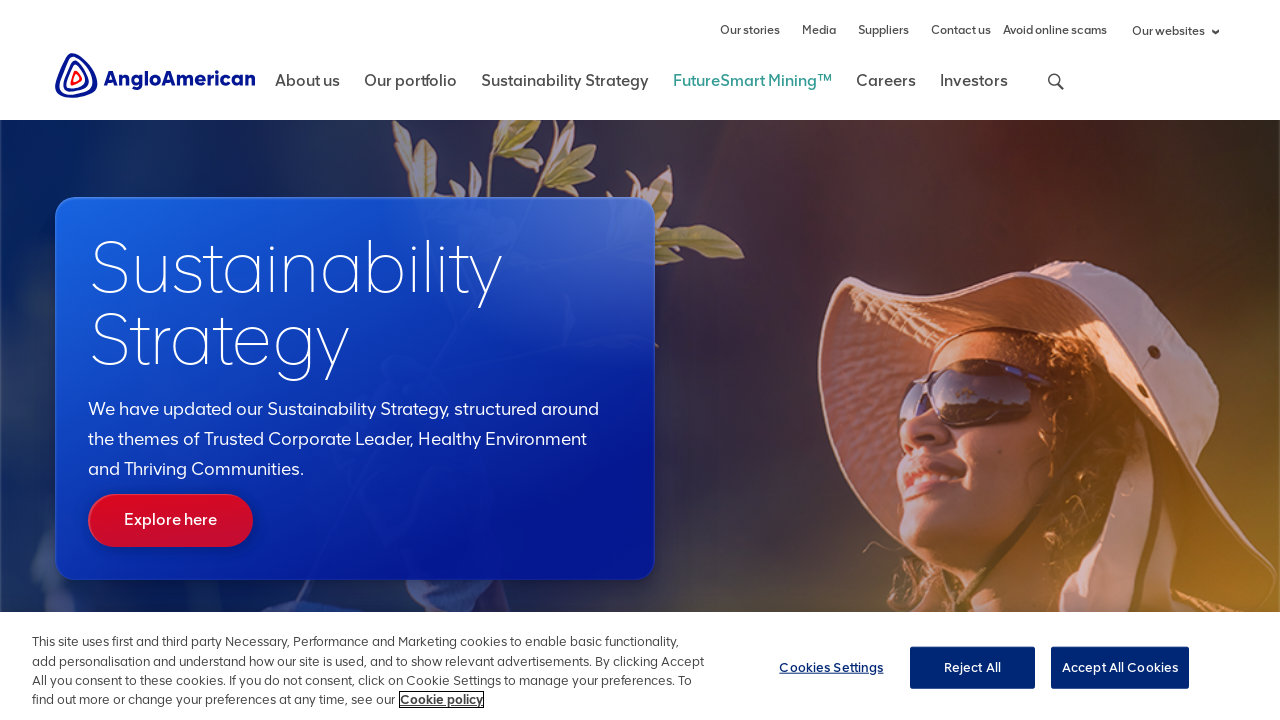

Futuresmart dropdown submenu links became visible
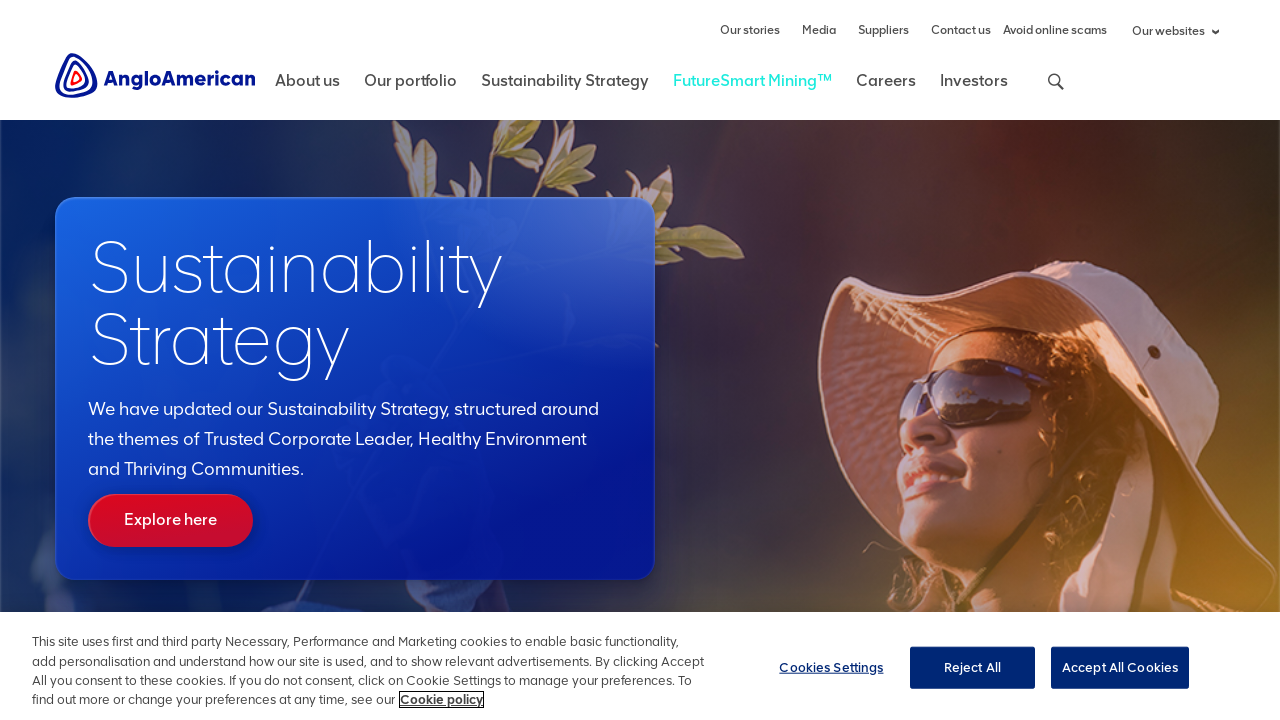

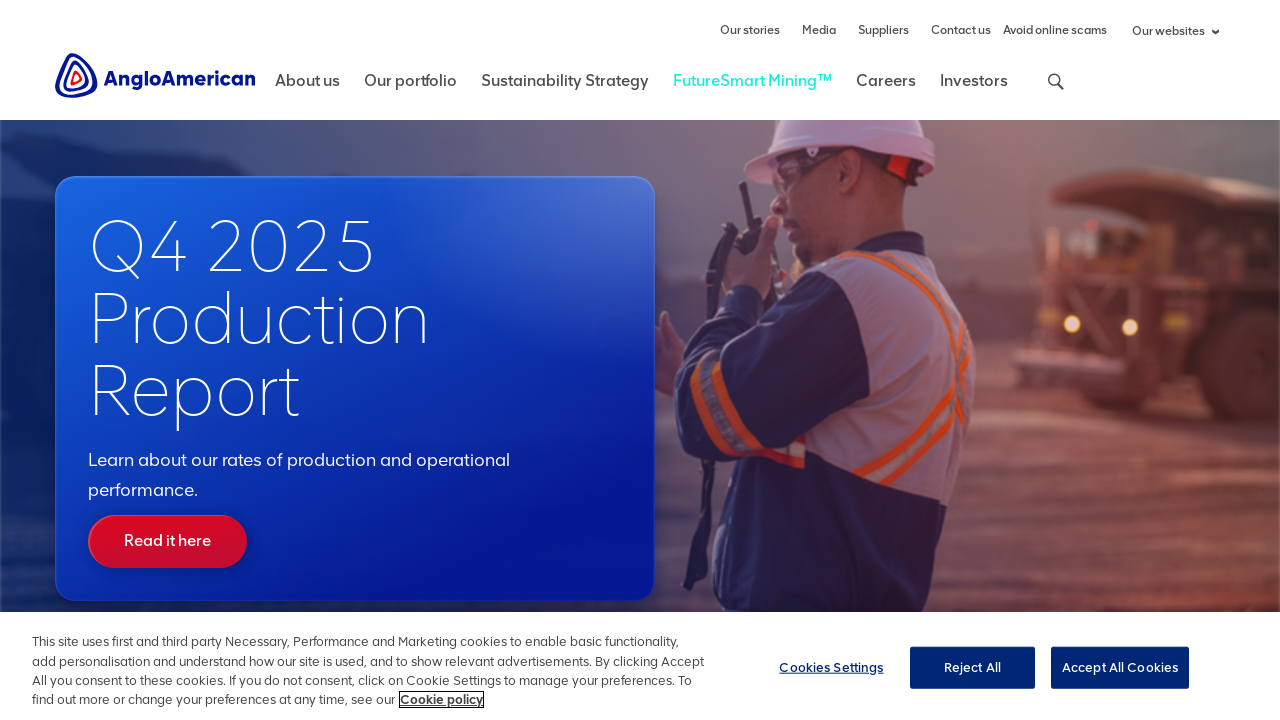